Tests jQuery UI datepicker by opening the calendar widget and selecting today's date from the calendar

Starting URL: https://jqueryui.com/datepicker/

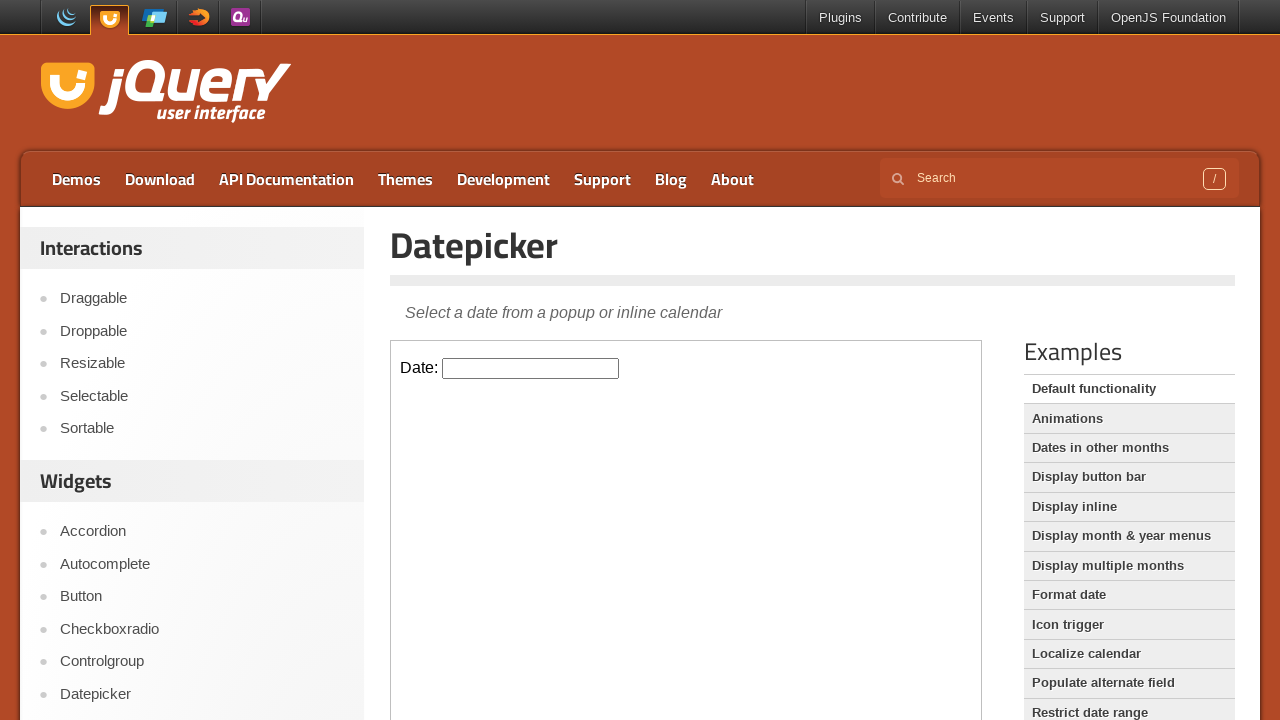

Located the demo iframe containing the datepicker
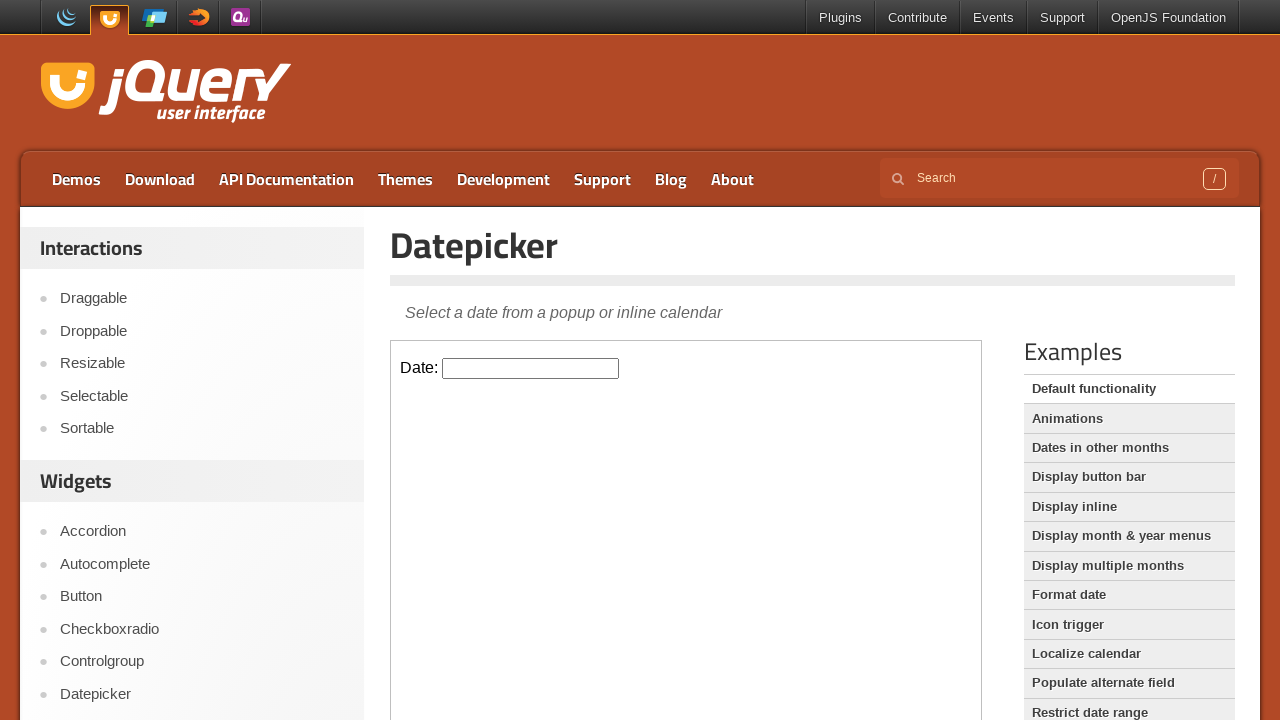

Clicked the datepicker input field to open the calendar widget at (531, 368) on iframe.demo-frame >> internal:control=enter-frame >> #datepicker
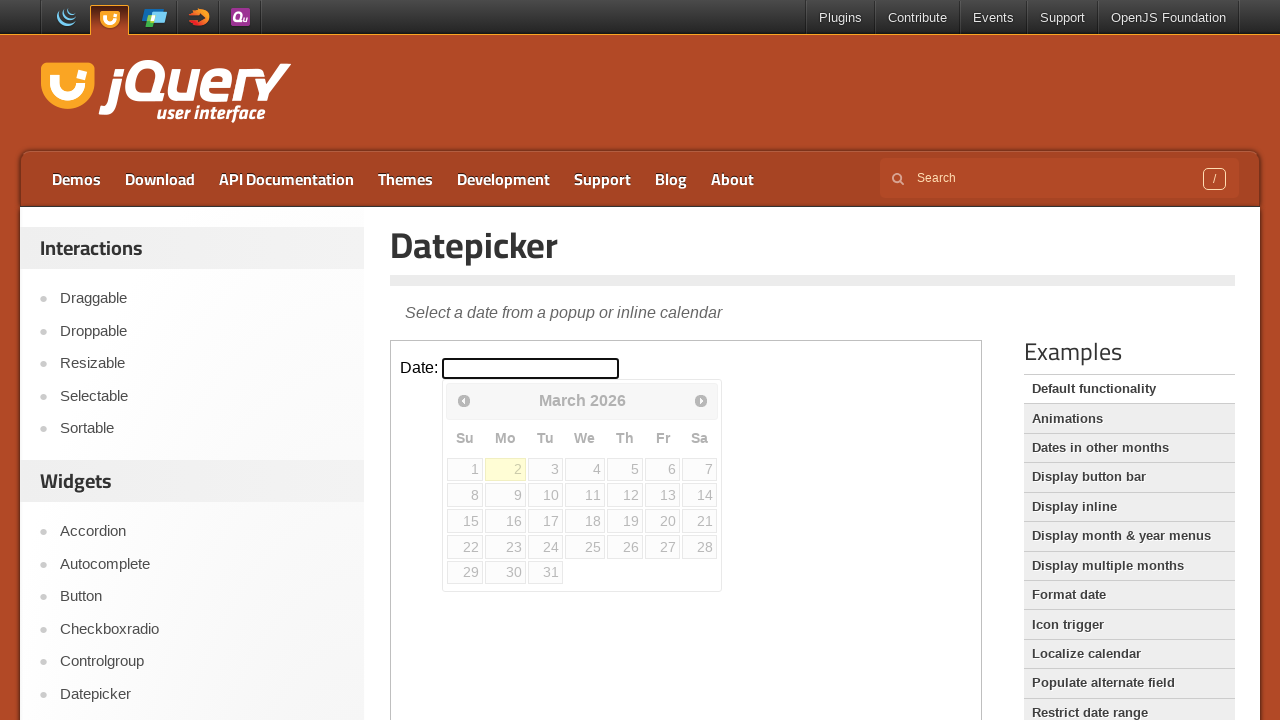

Selected today's date from the calendar widget at (506, 469) on iframe.demo-frame >> internal:control=enter-frame >> td.ui-datepicker-today a
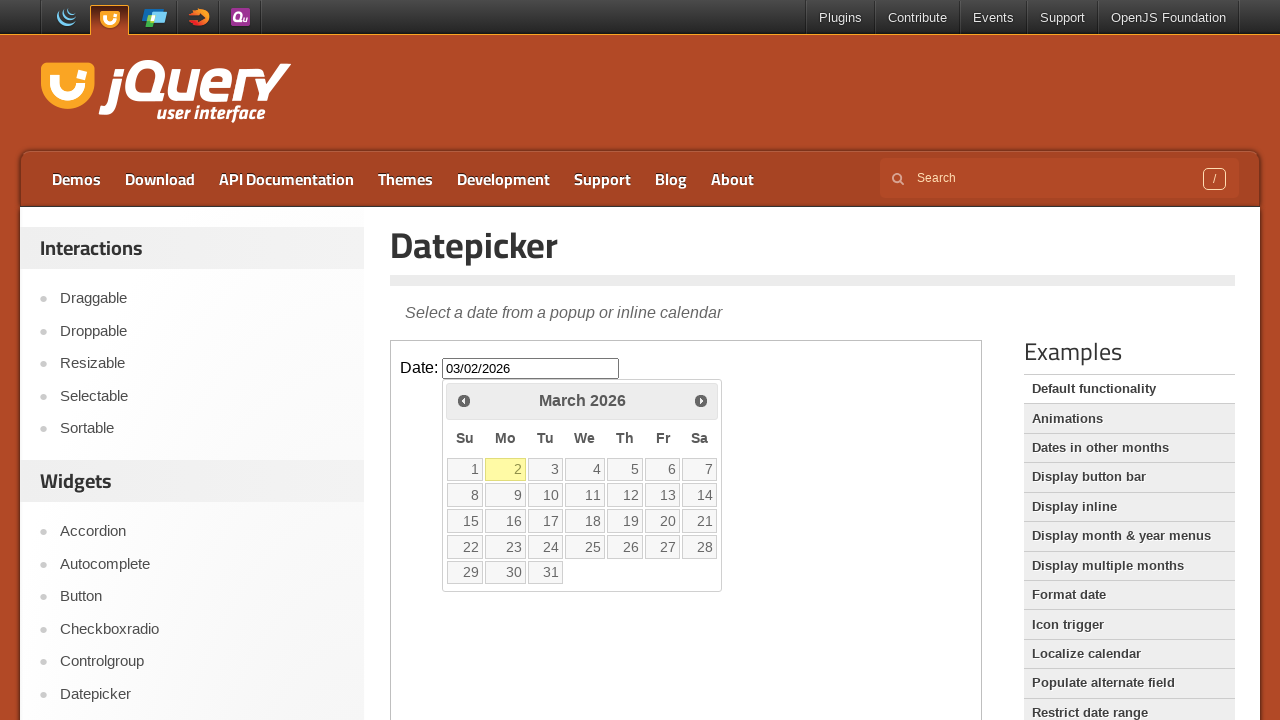

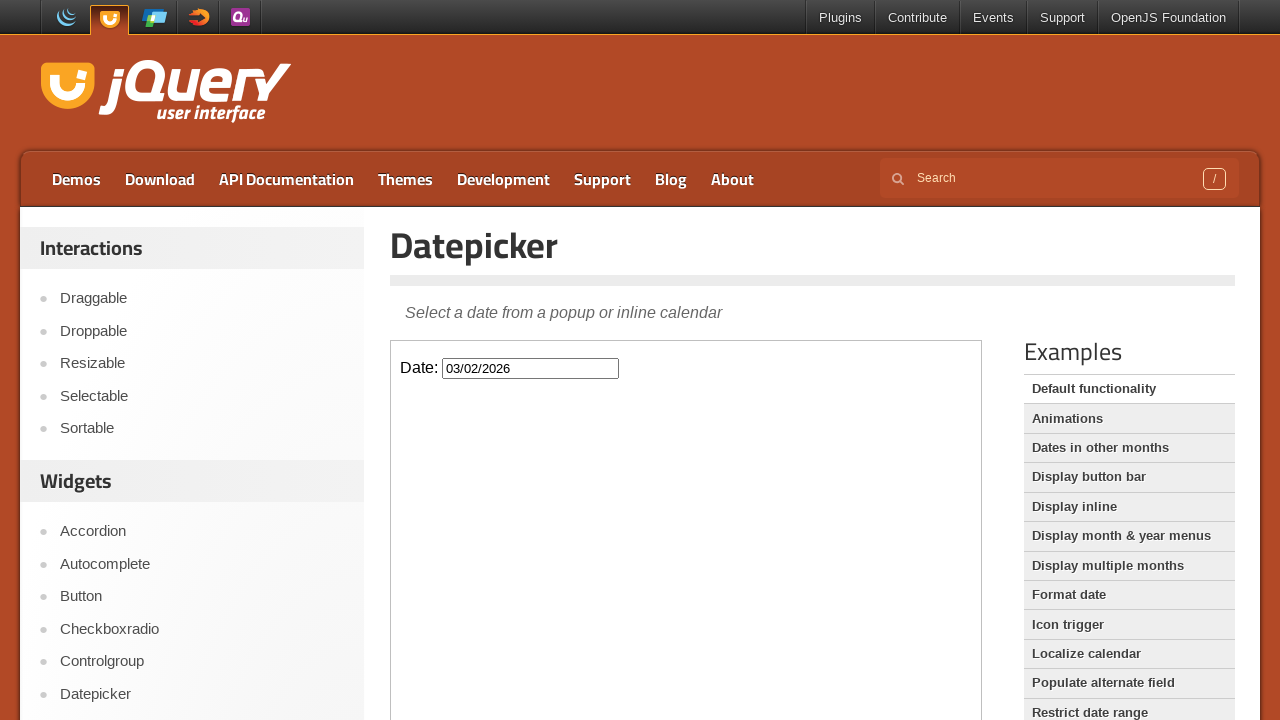